Tests finding a Mercedes vehicle on Pick-n-Pull junkyard and decoding its VIN on an external catalog site

Starting URL: https://www.picknpull.com/check-inventory/vehicle-search?make=182&model=3611&distance=25&zip=95123&year=

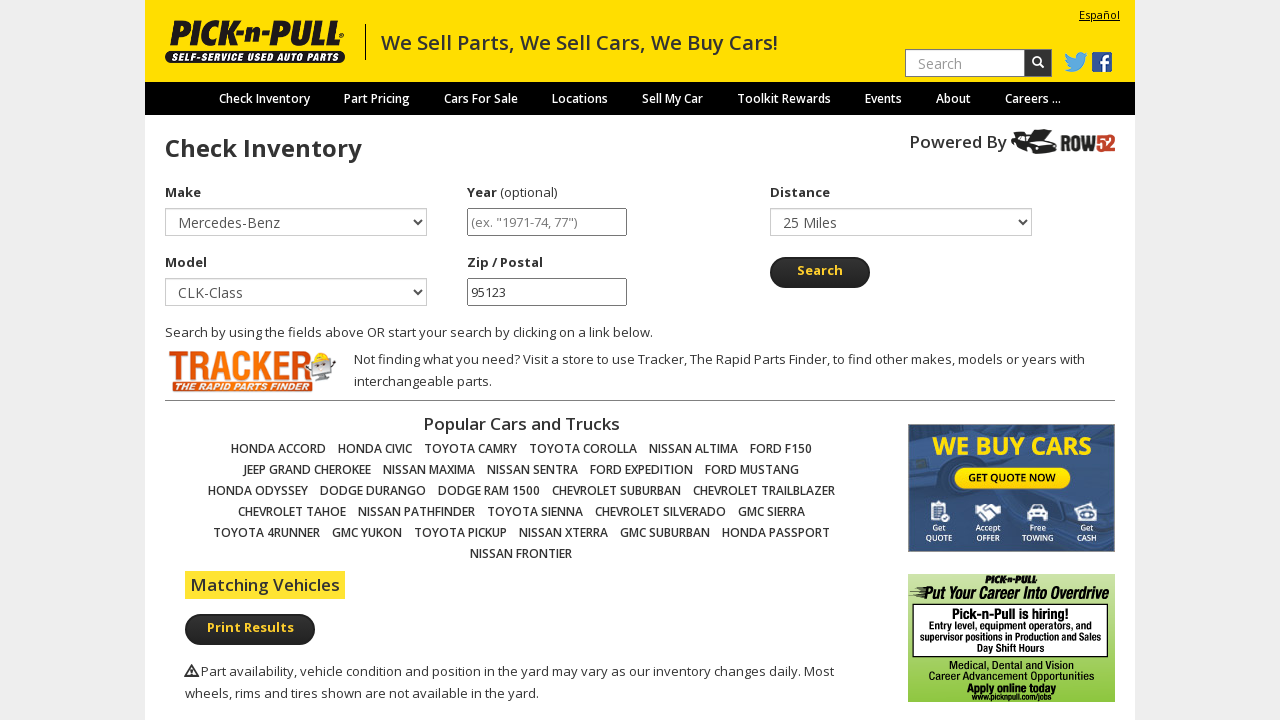

Waited for Mercedes vehicle image to appear in search results
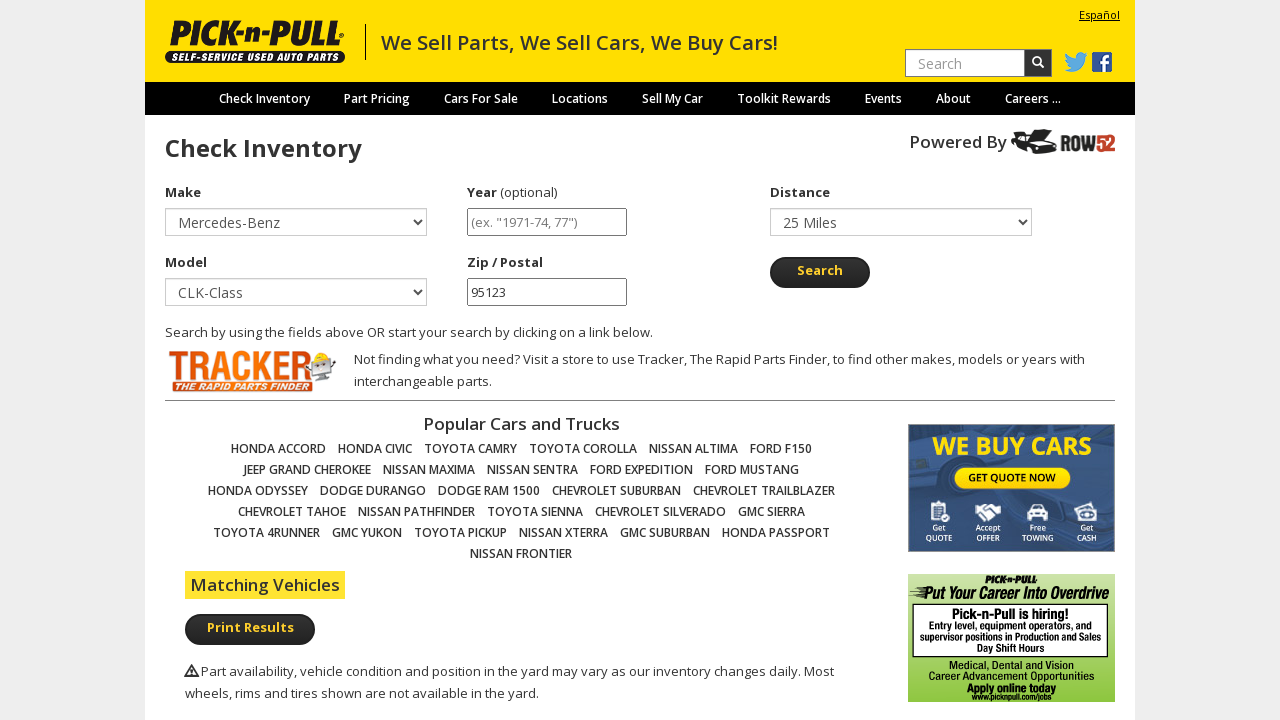

Clicked on first Mercedes vehicle in Pick-n-Pull inventory at (262, 360) on div.fixed-table-body table img[alt*='Mercedes'] >> nth=0
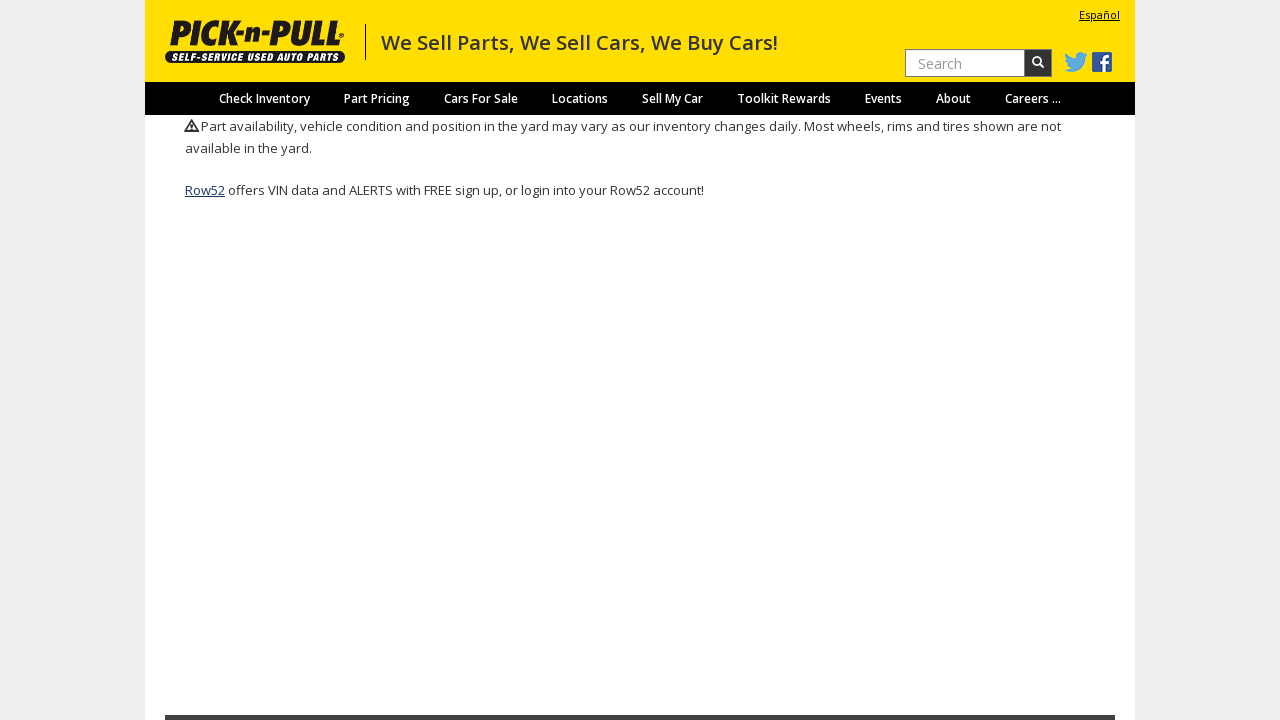

Waited for vehicle details page to fully load
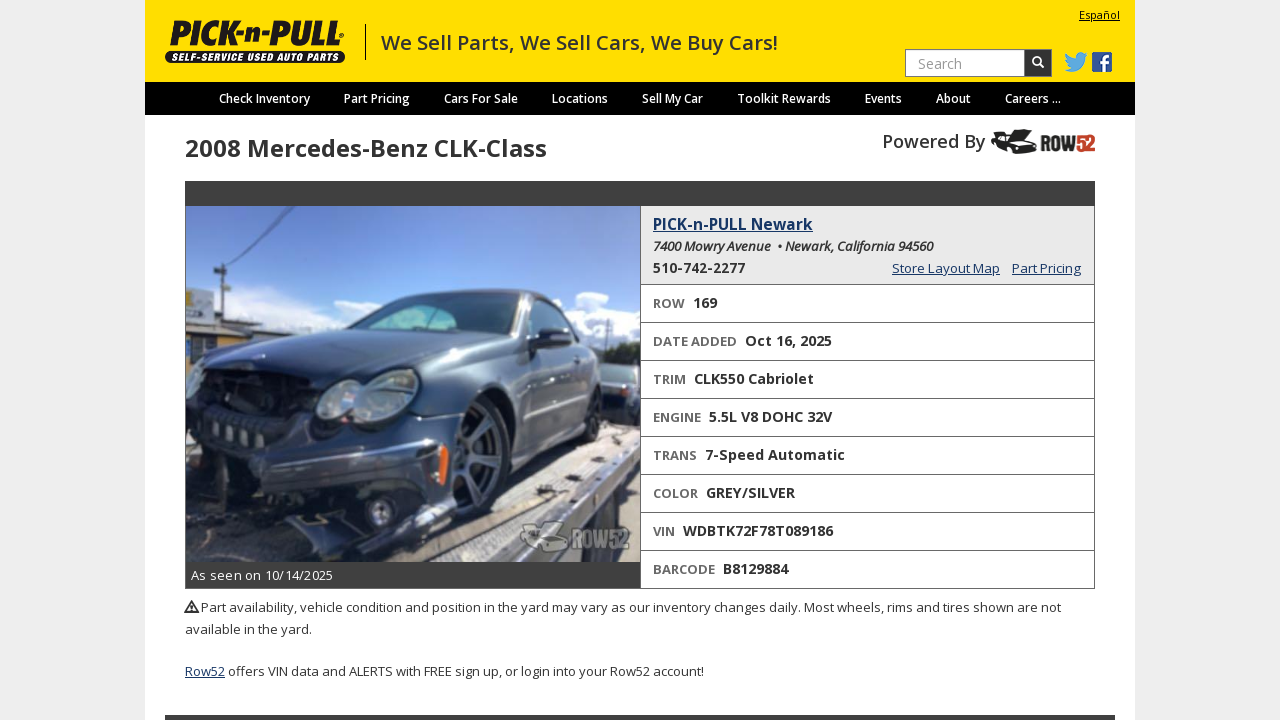

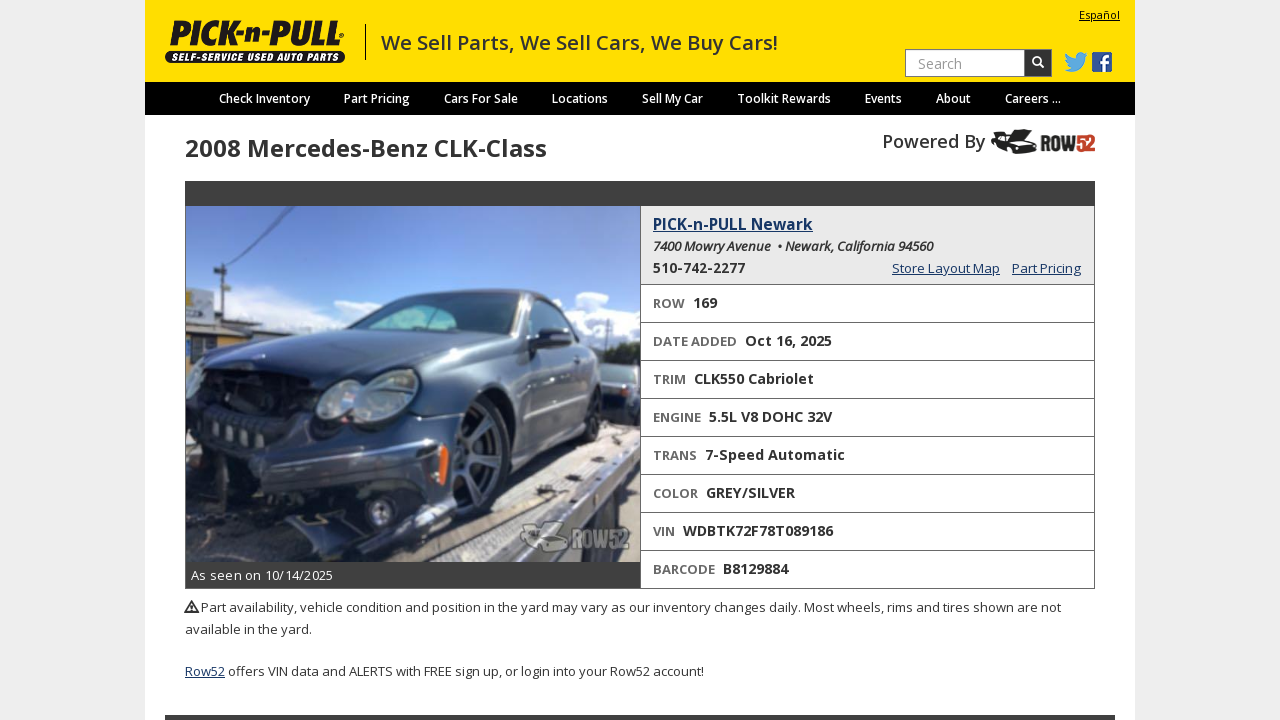